Navigates to a practice page, locates links in the footer's first column, opens each link in a new tab using Ctrl+Enter, and switches through all opened tabs

Starting URL: http://www.qaclickacademy.com/practice.php

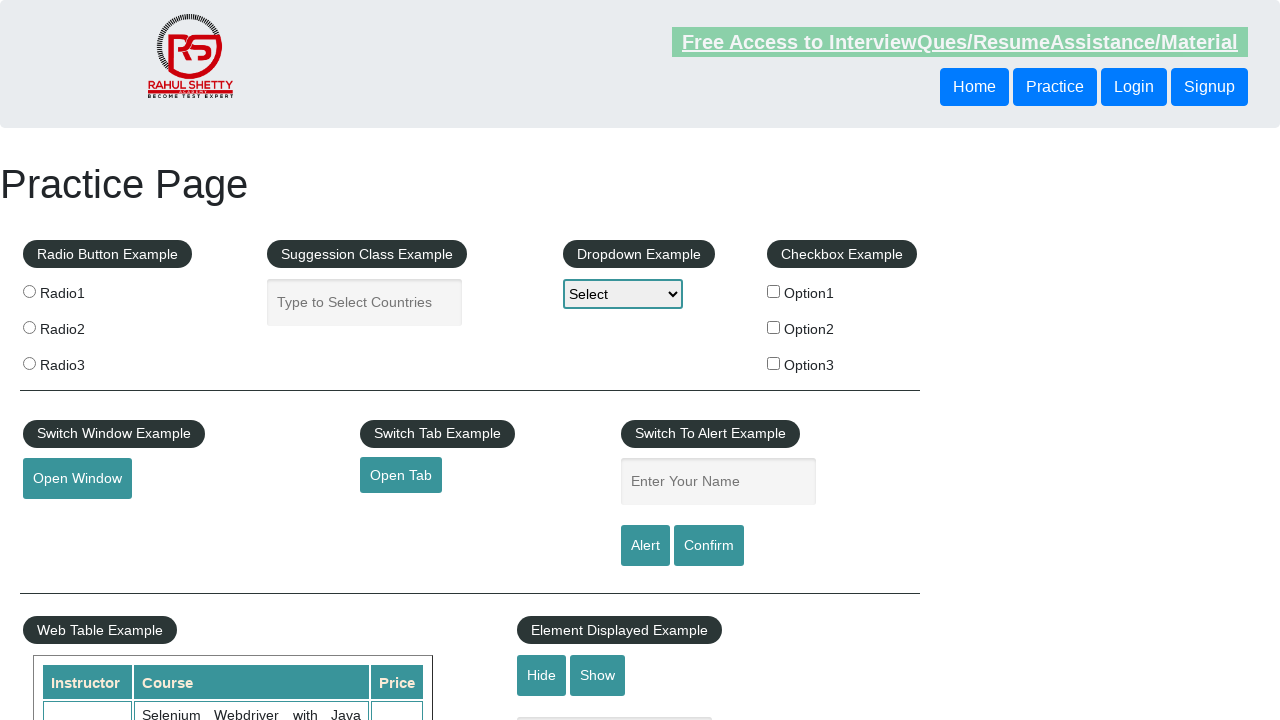

Waited for footer section to load
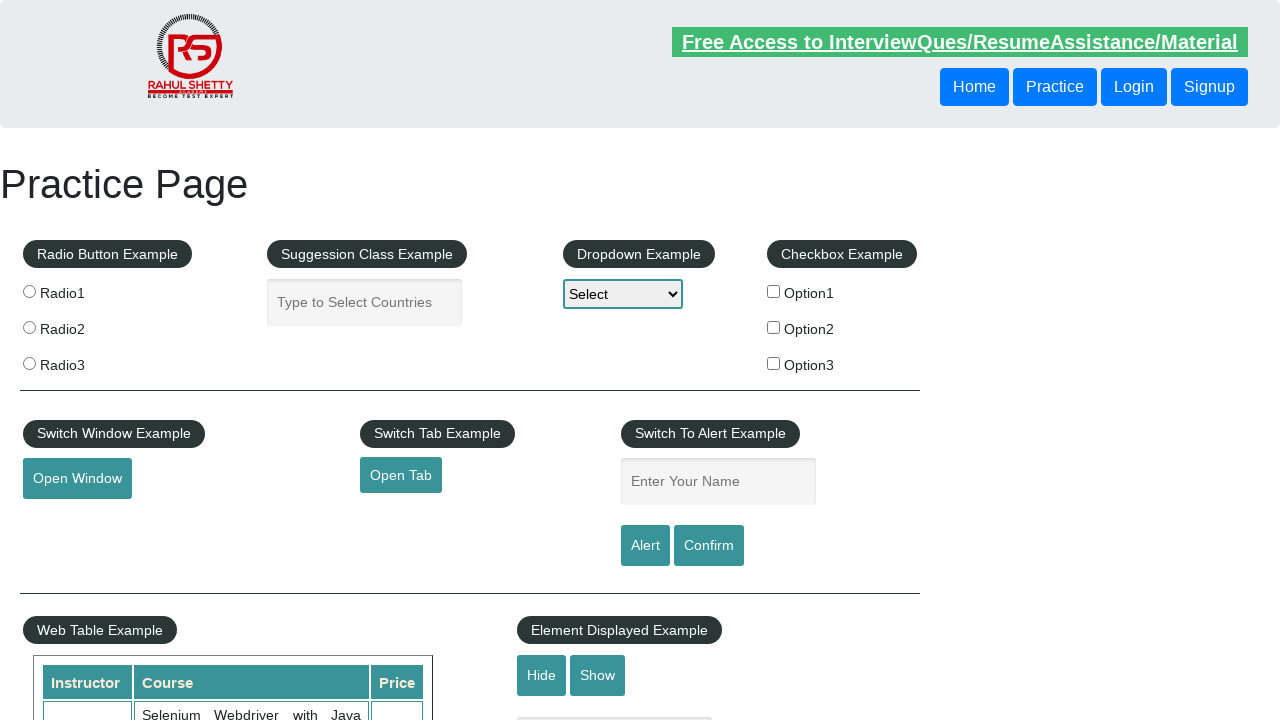

Located footer section
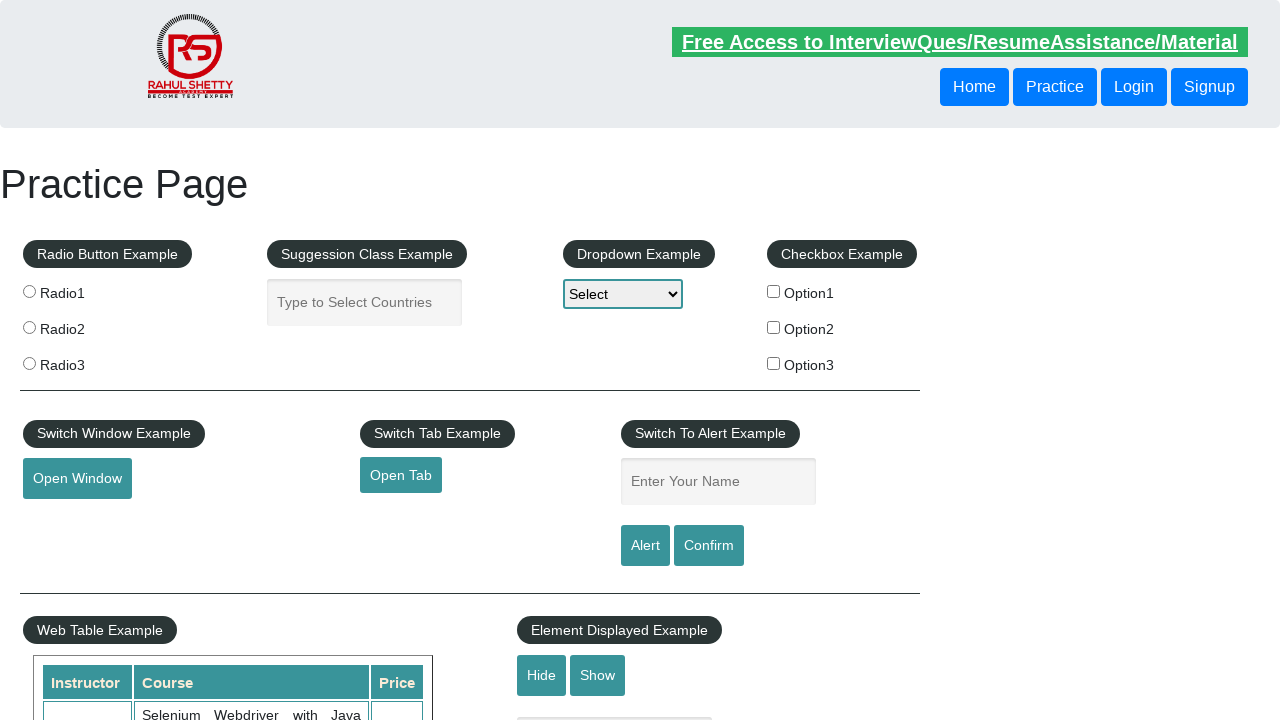

Located first column in footer table
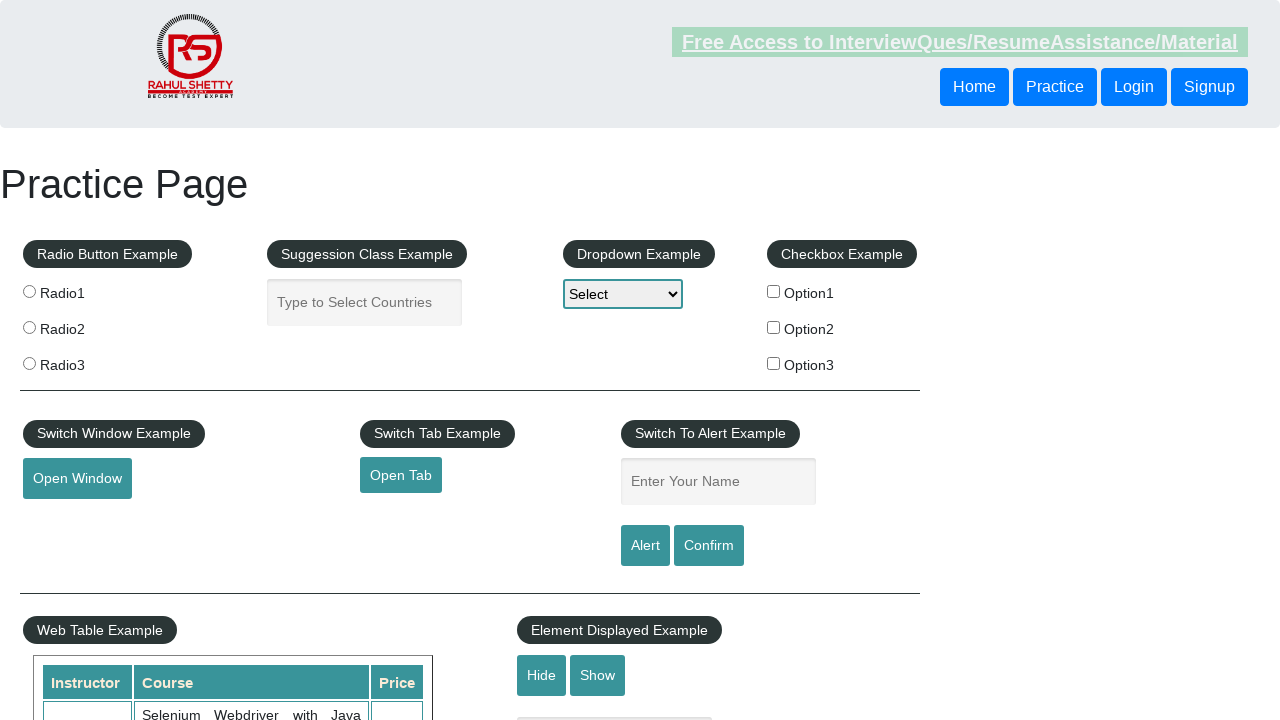

Found 5 links in footer first column
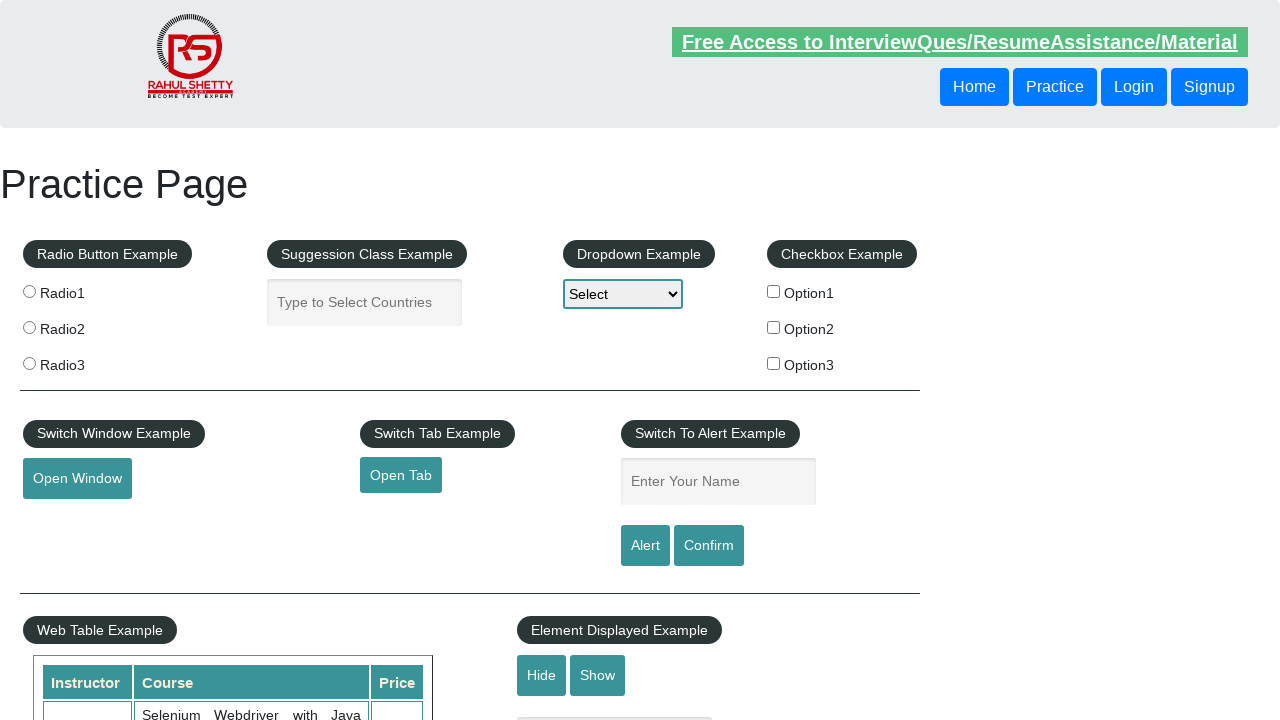

Opened link 1 in new tab using Ctrl+Click at (68, 520) on #gf-BIG >> xpath=//table/tbody/tr/td[1]/ul >> a >> nth=1
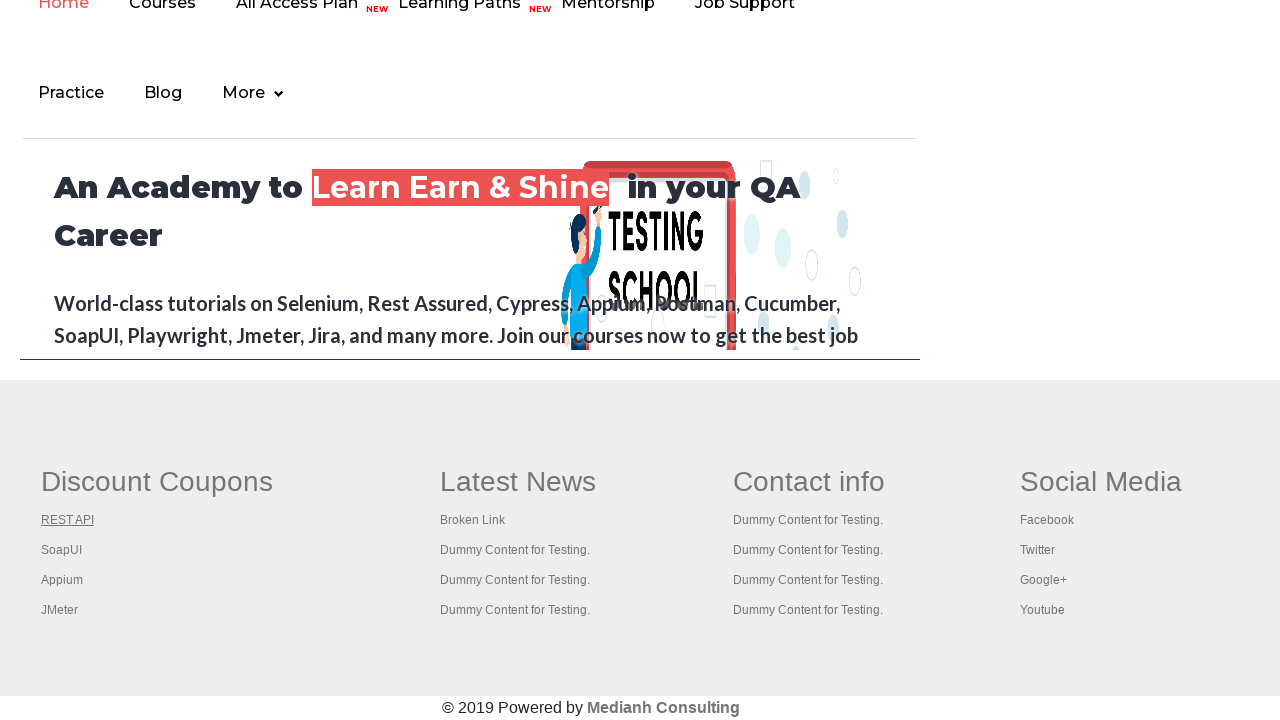

Opened link 2 in new tab using Ctrl+Click at (62, 550) on #gf-BIG >> xpath=//table/tbody/tr/td[1]/ul >> a >> nth=2
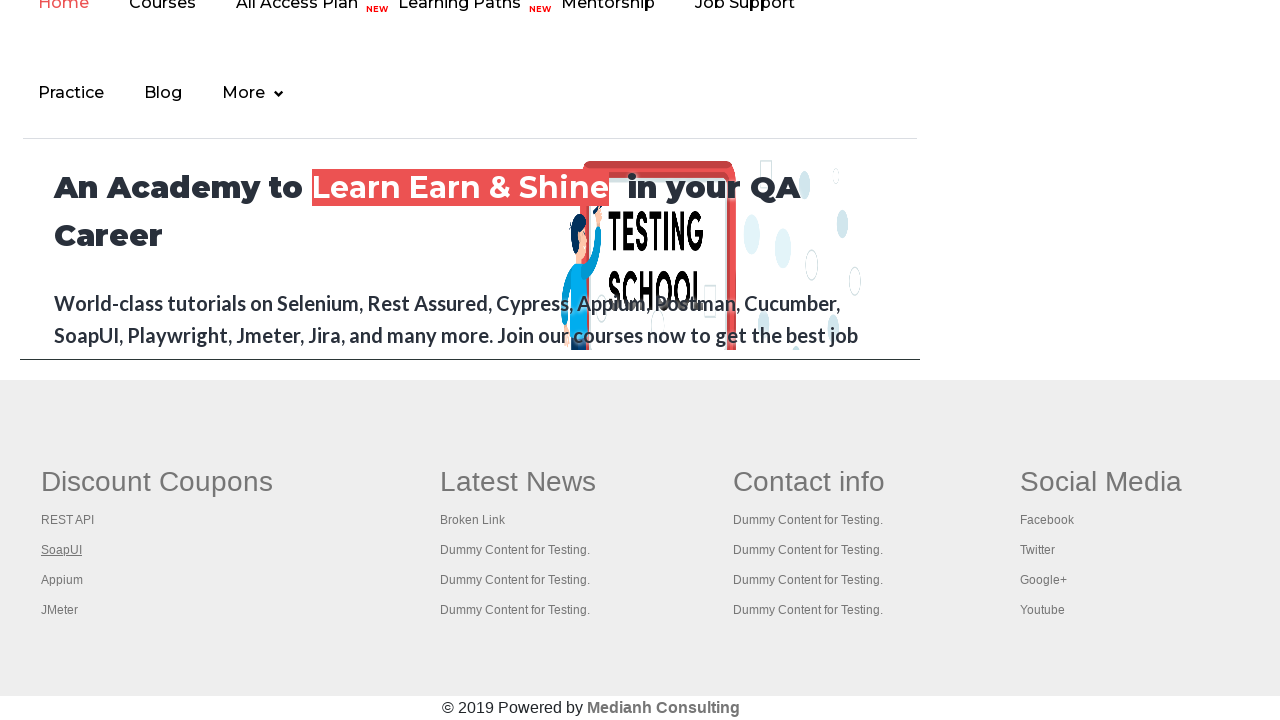

Opened link 3 in new tab using Ctrl+Click at (62, 580) on #gf-BIG >> xpath=//table/tbody/tr/td[1]/ul >> a >> nth=3
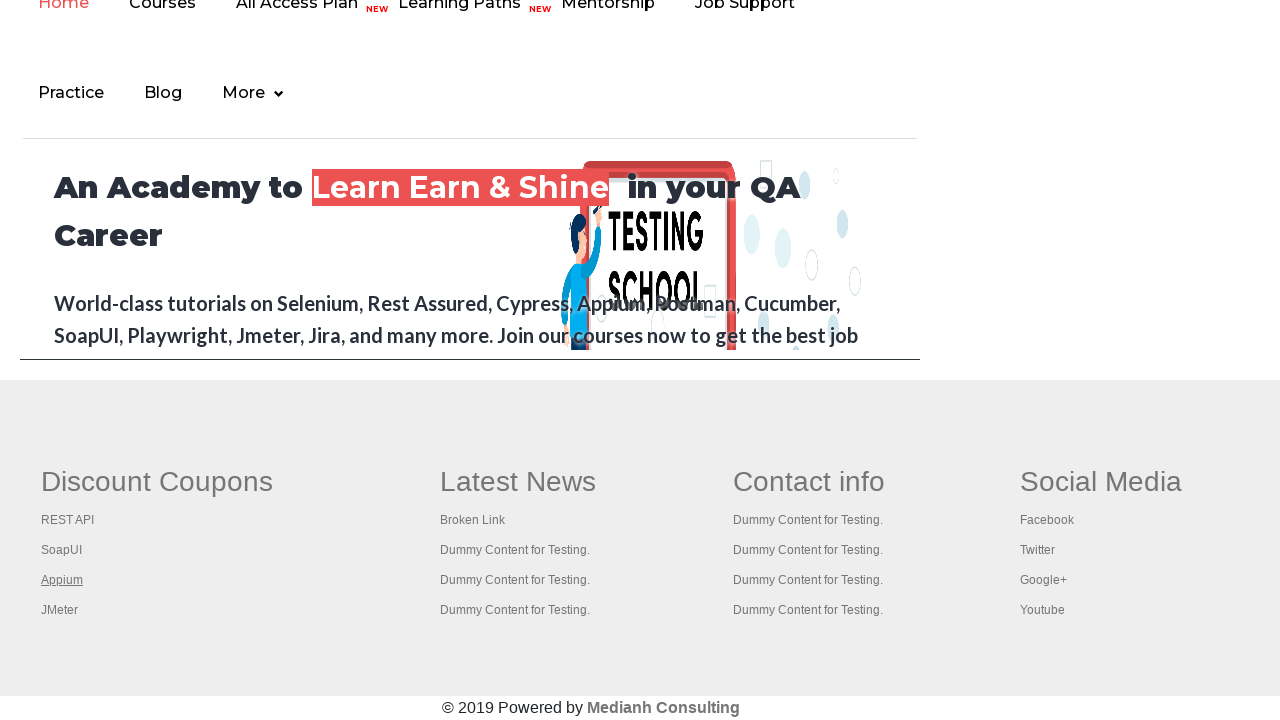

Opened link 4 in new tab using Ctrl+Click at (60, 610) on #gf-BIG >> xpath=//table/tbody/tr/td[1]/ul >> a >> nth=4
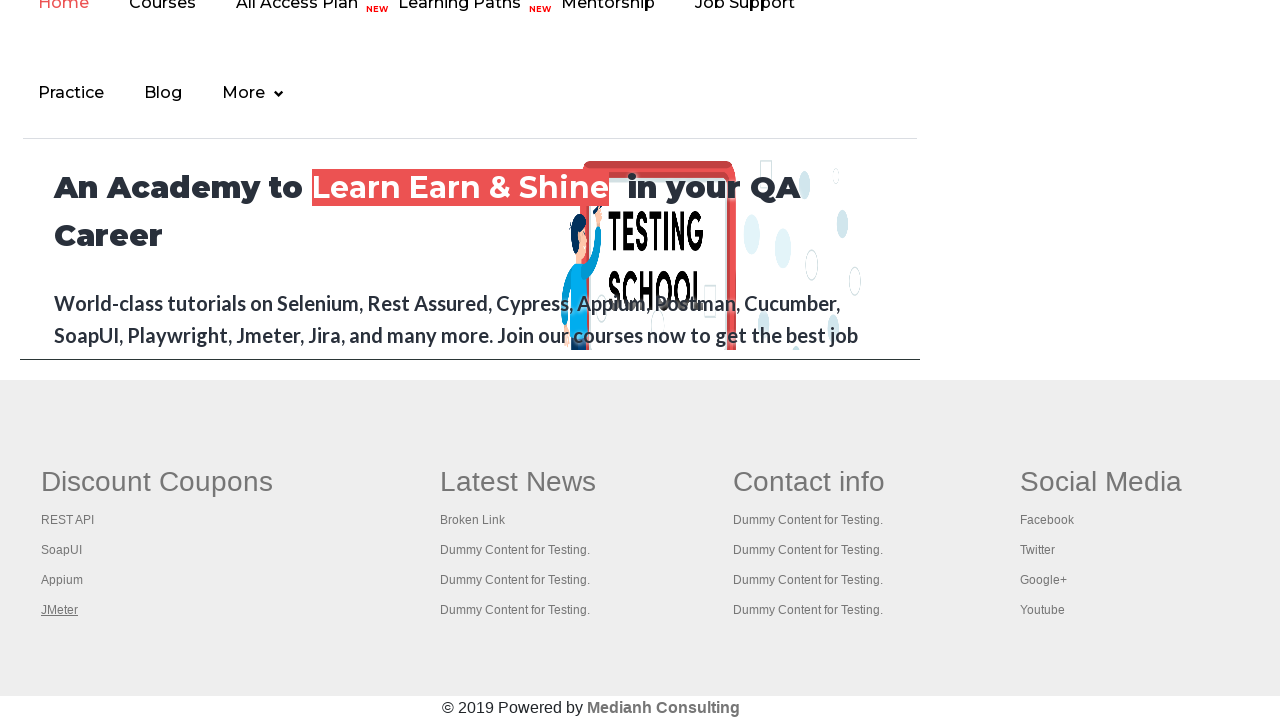

Waited for all tabs to open
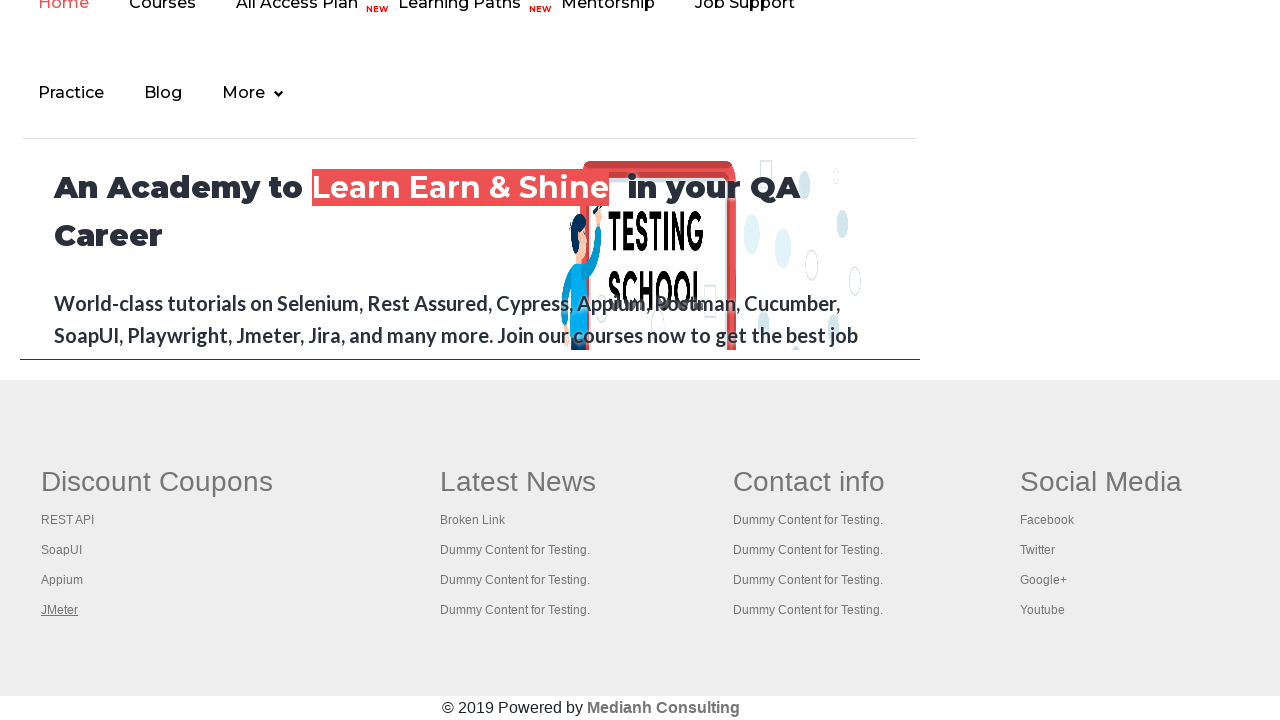

Retrieved all 5 open tabs
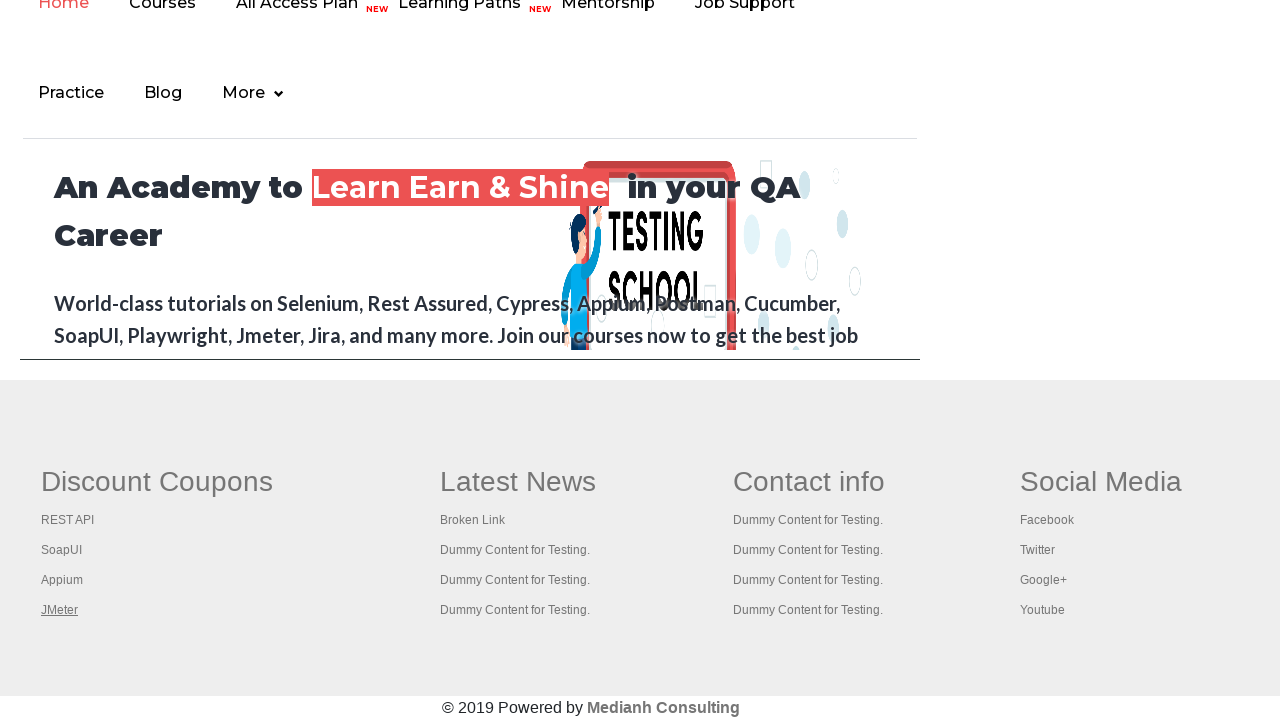

Switched to a tab and brought it to front
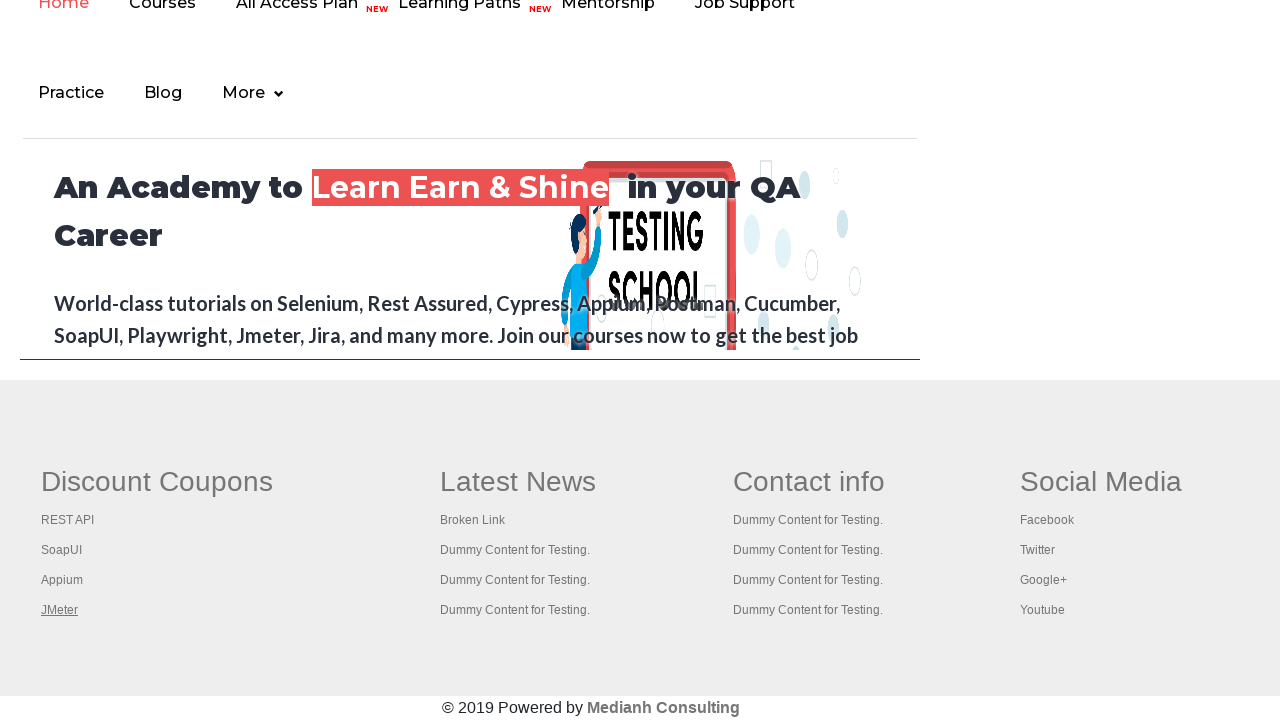

Waited briefly on current tab
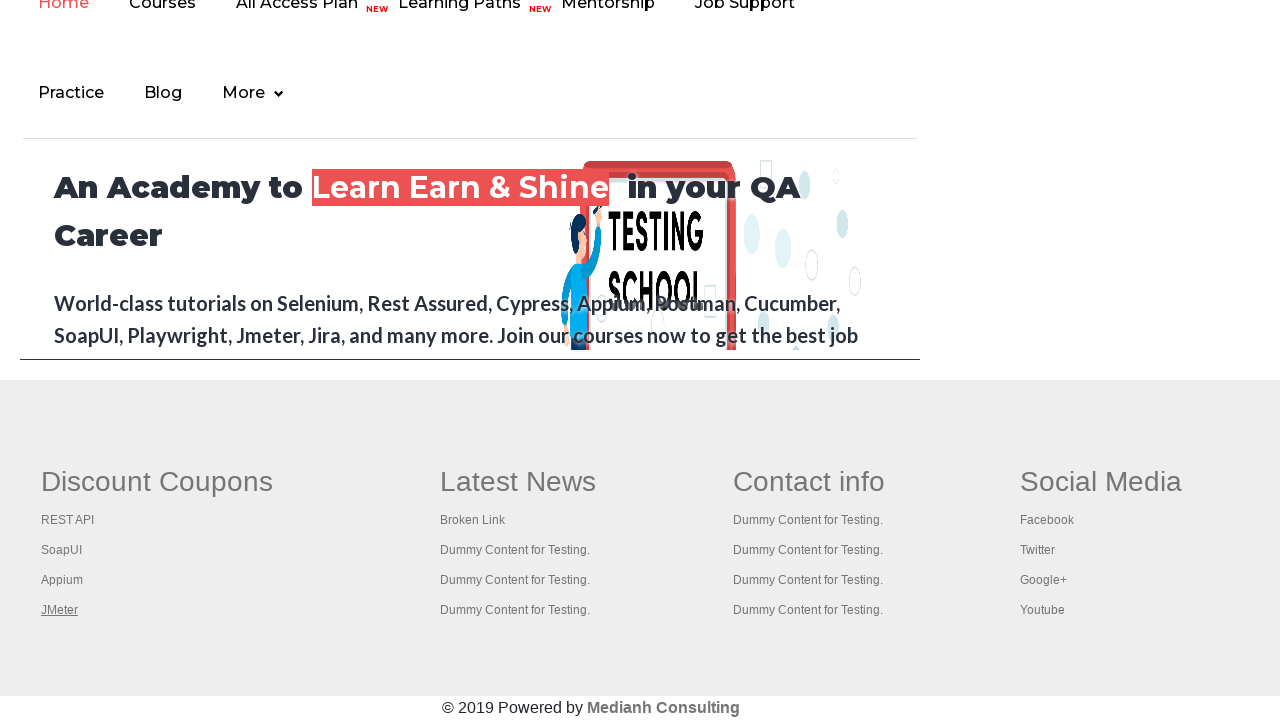

Switched to a tab and brought it to front
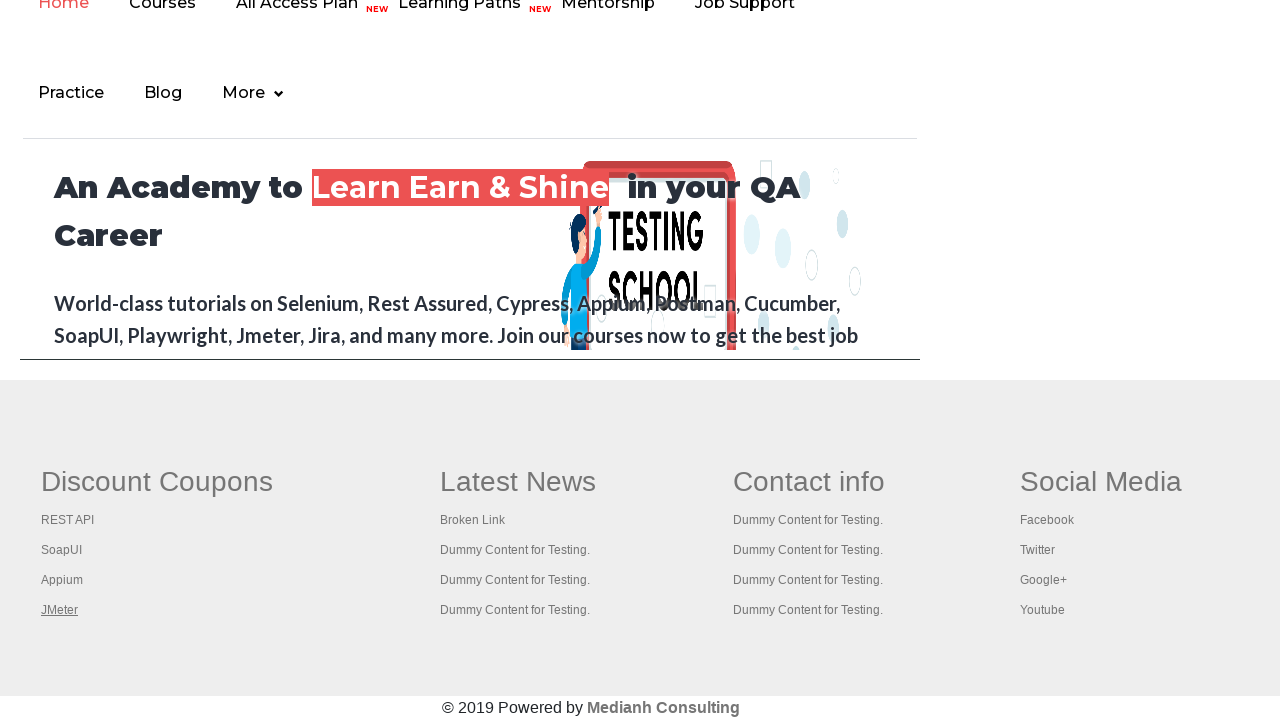

Waited briefly on current tab
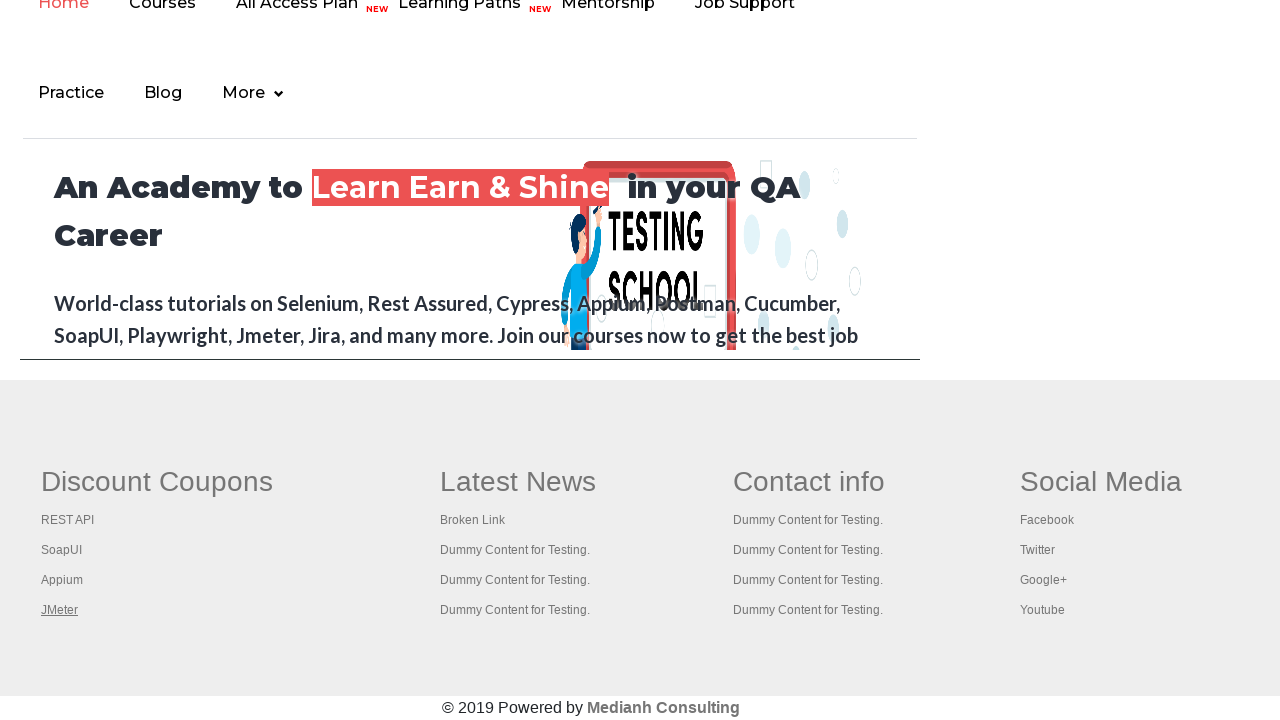

Switched to a tab and brought it to front
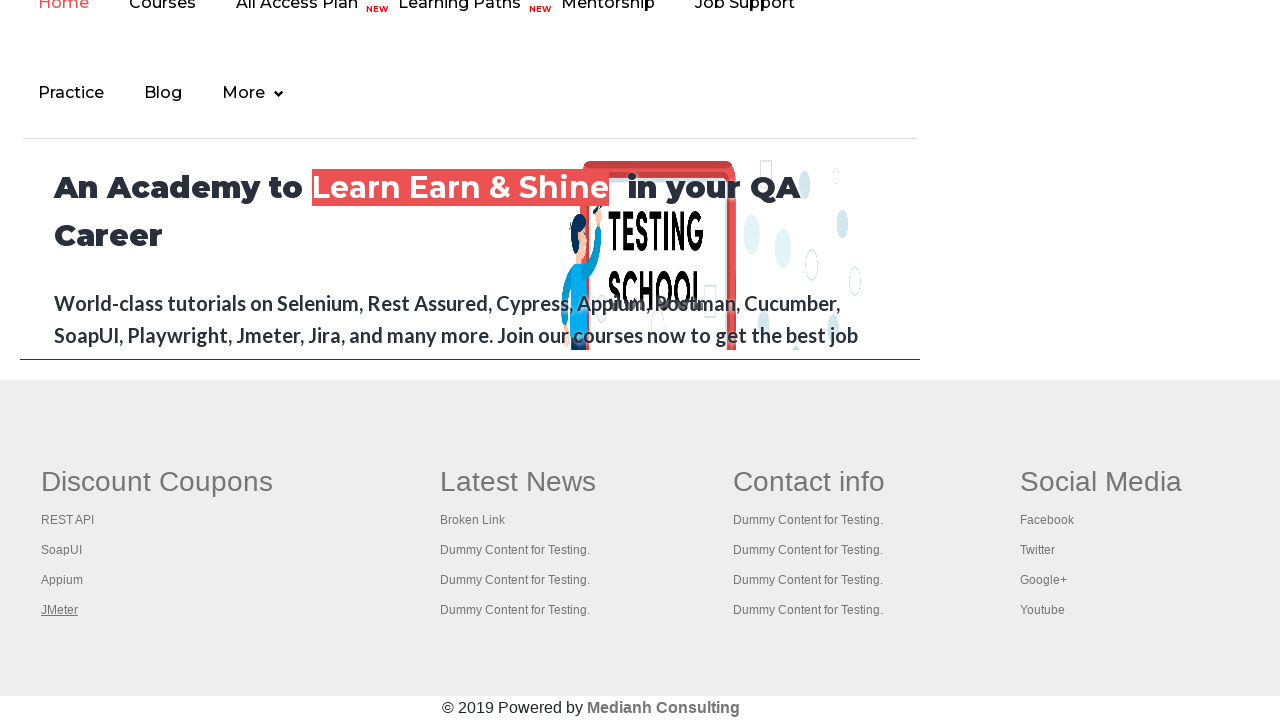

Waited briefly on current tab
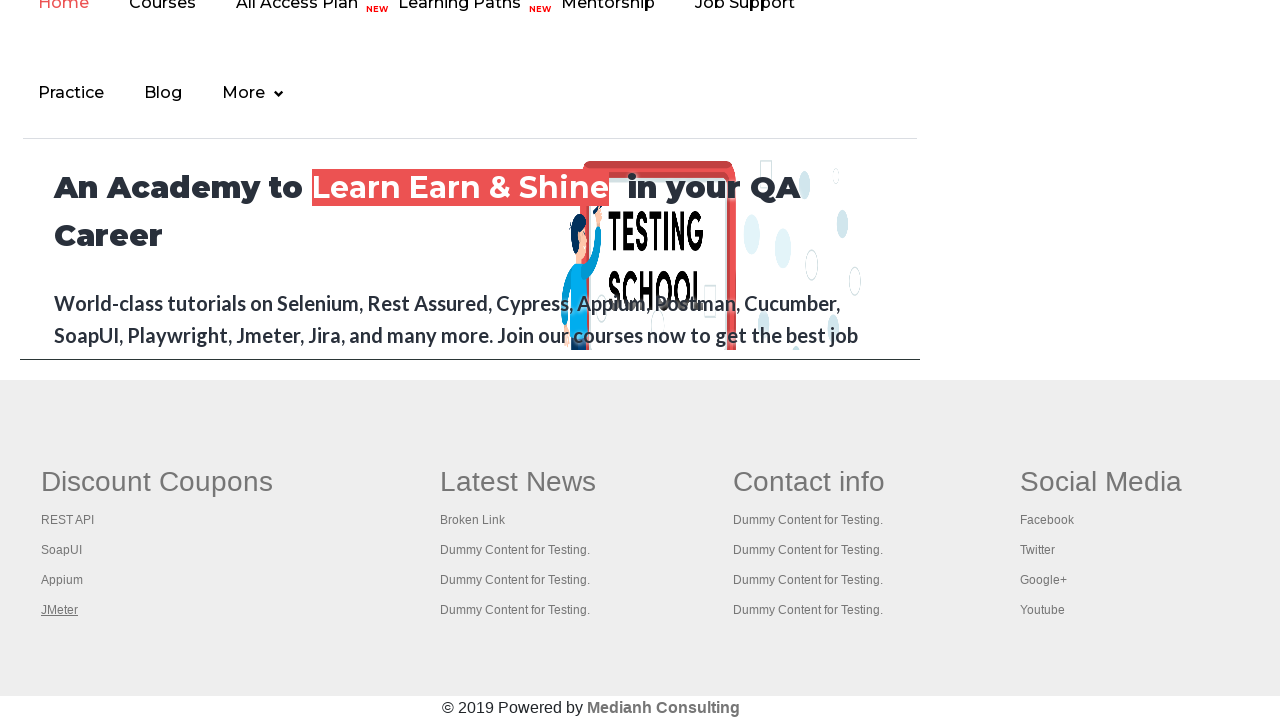

Switched to a tab and brought it to front
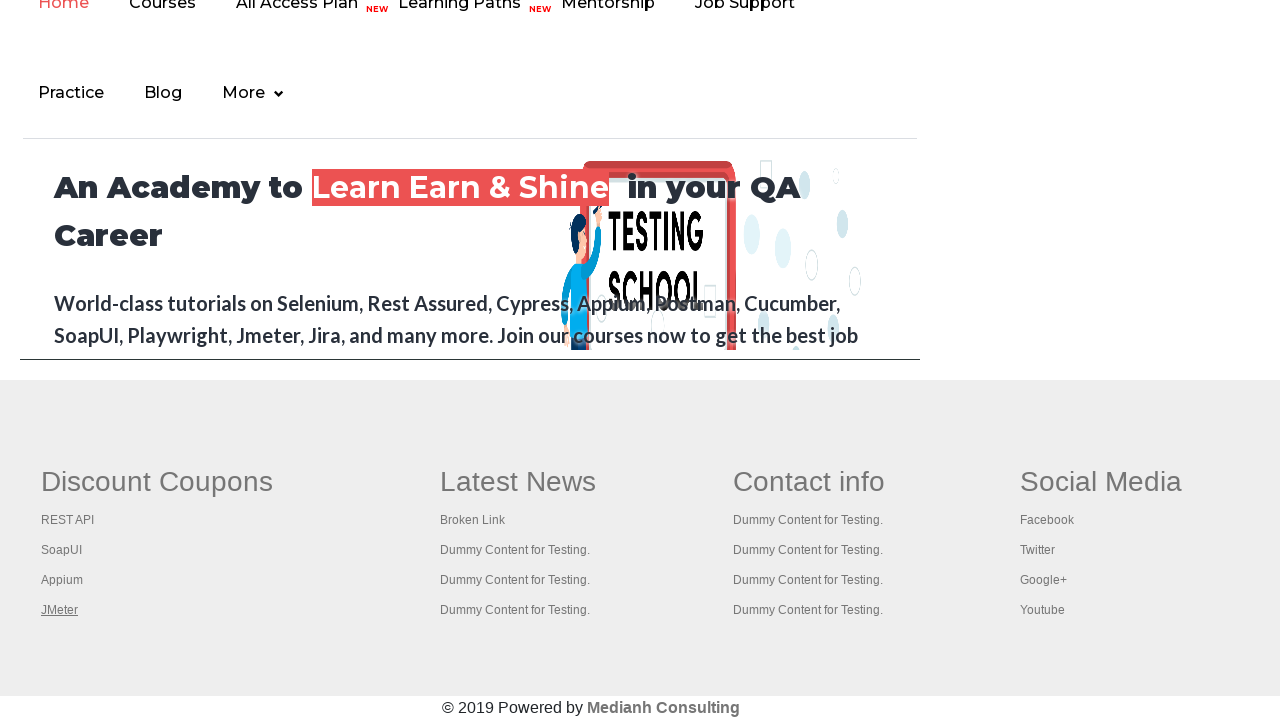

Waited briefly on current tab
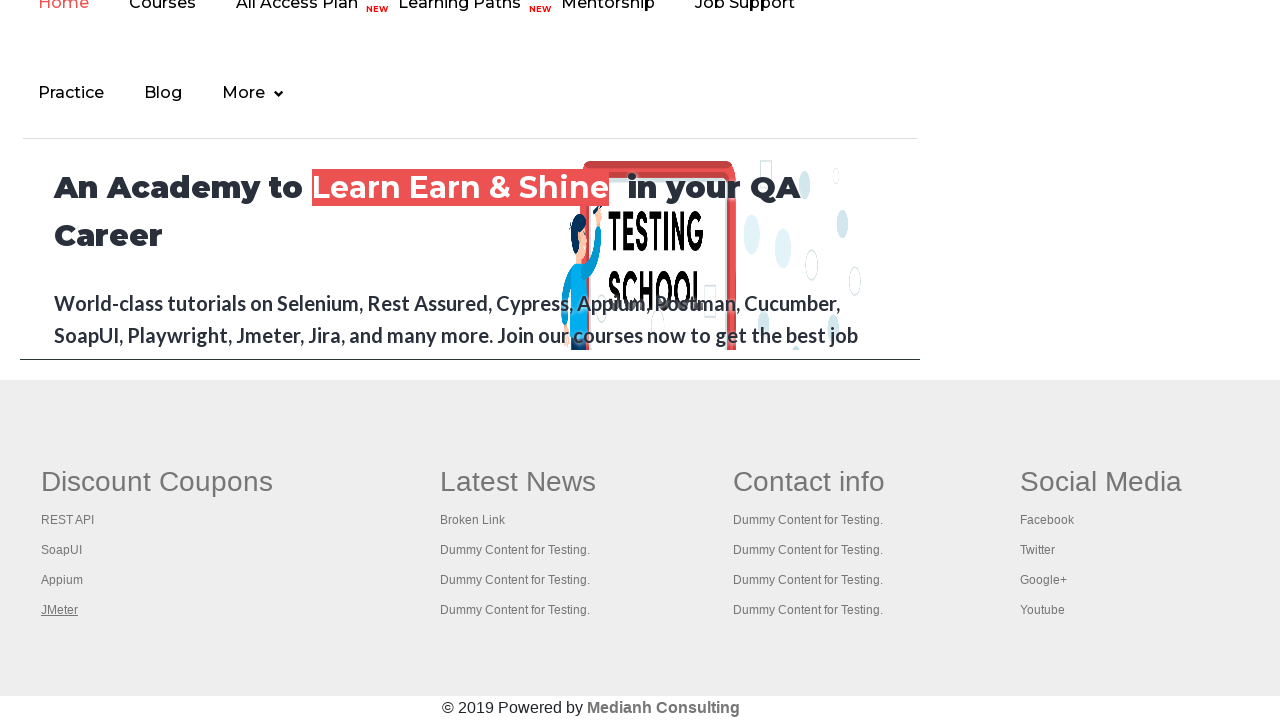

Switched to a tab and brought it to front
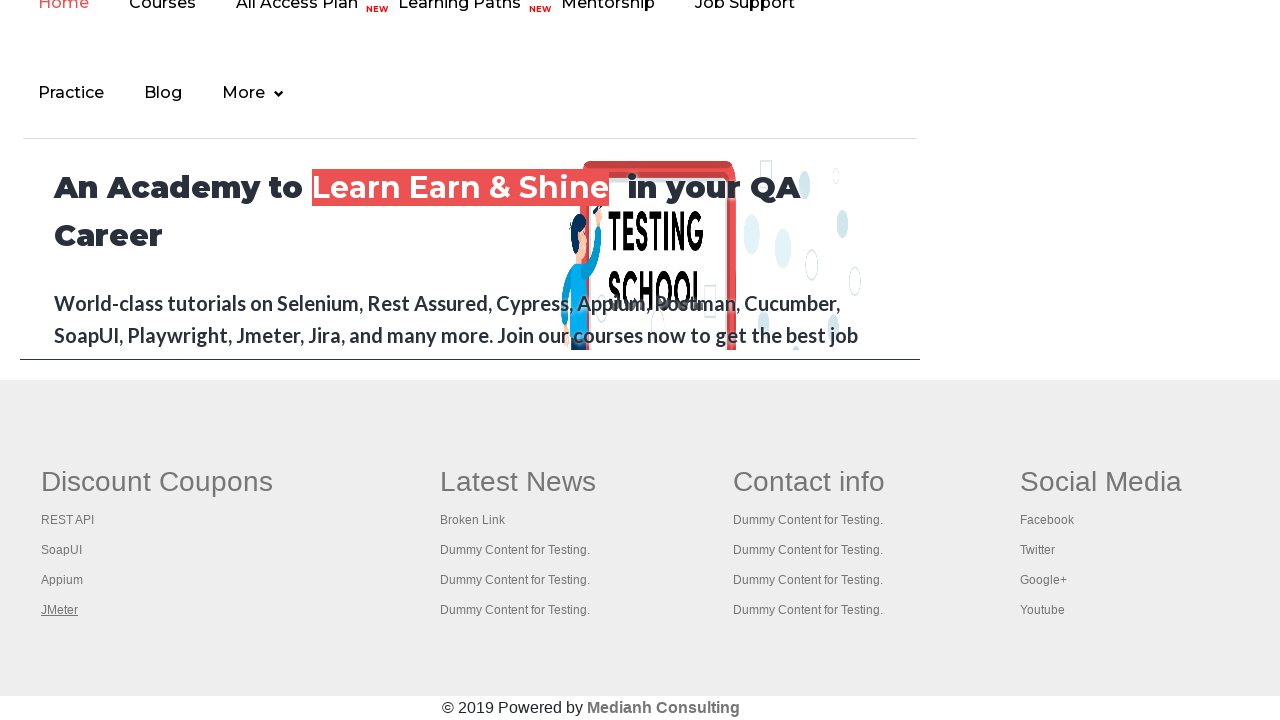

Waited briefly on current tab
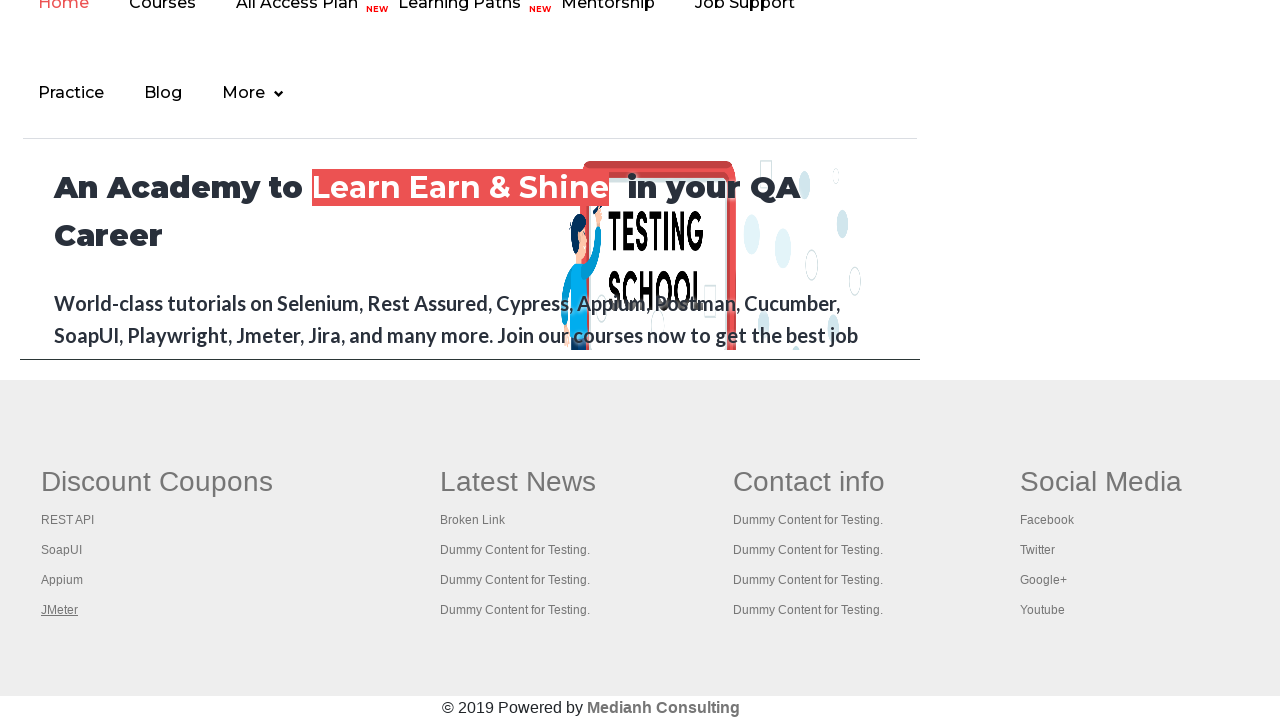

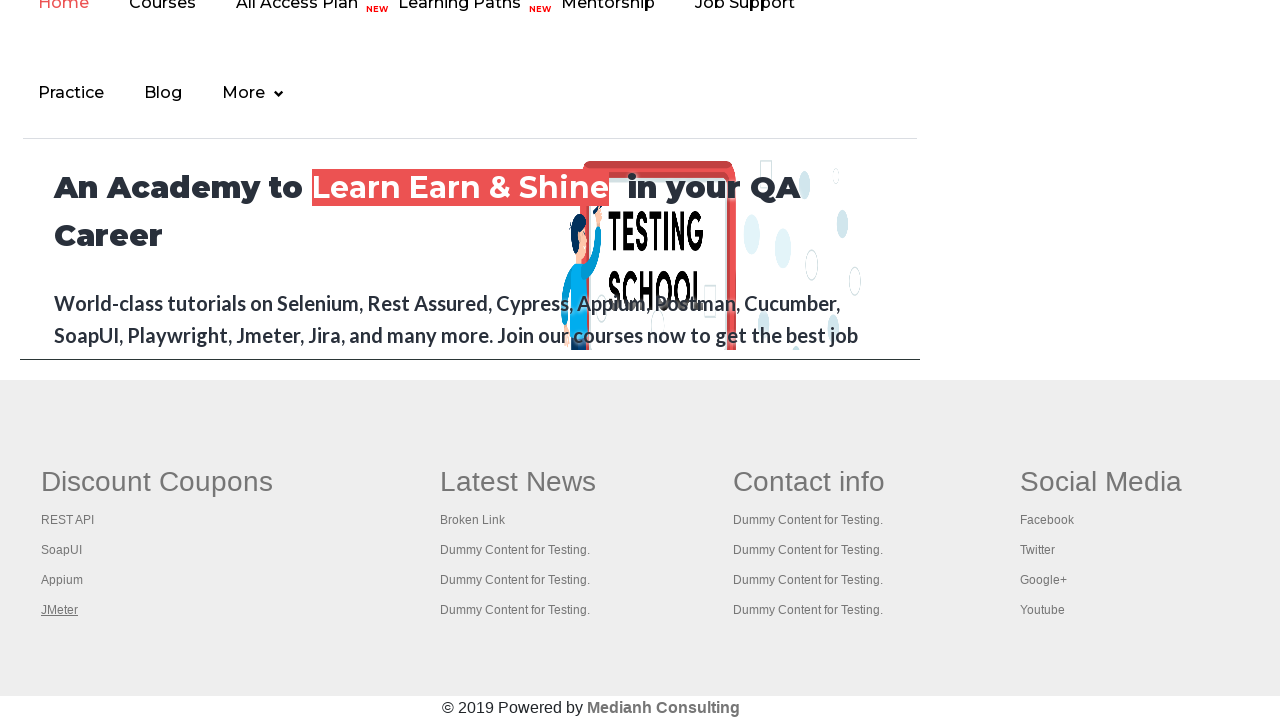